Demonstrates click-and-hold, move, and release mouse actions for drag and drop

Starting URL: https://crossbrowsertesting.github.io/drag-and-drop

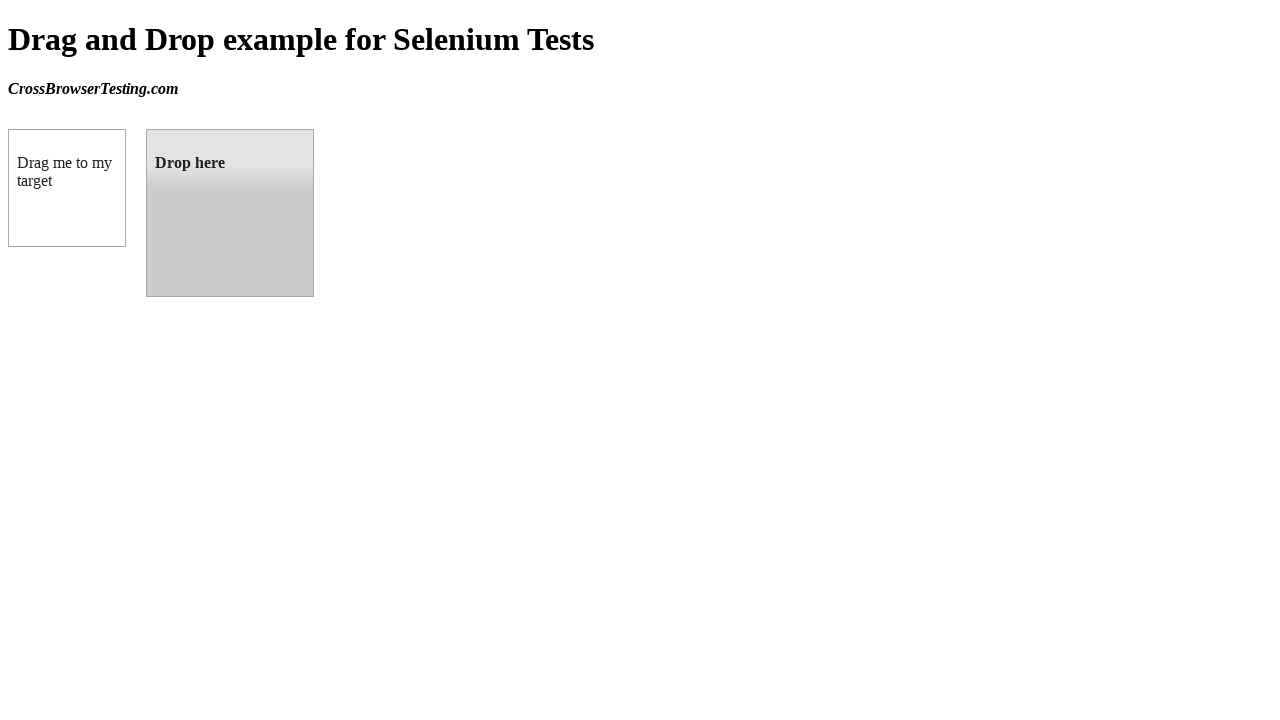

Located source element (draggable box A)
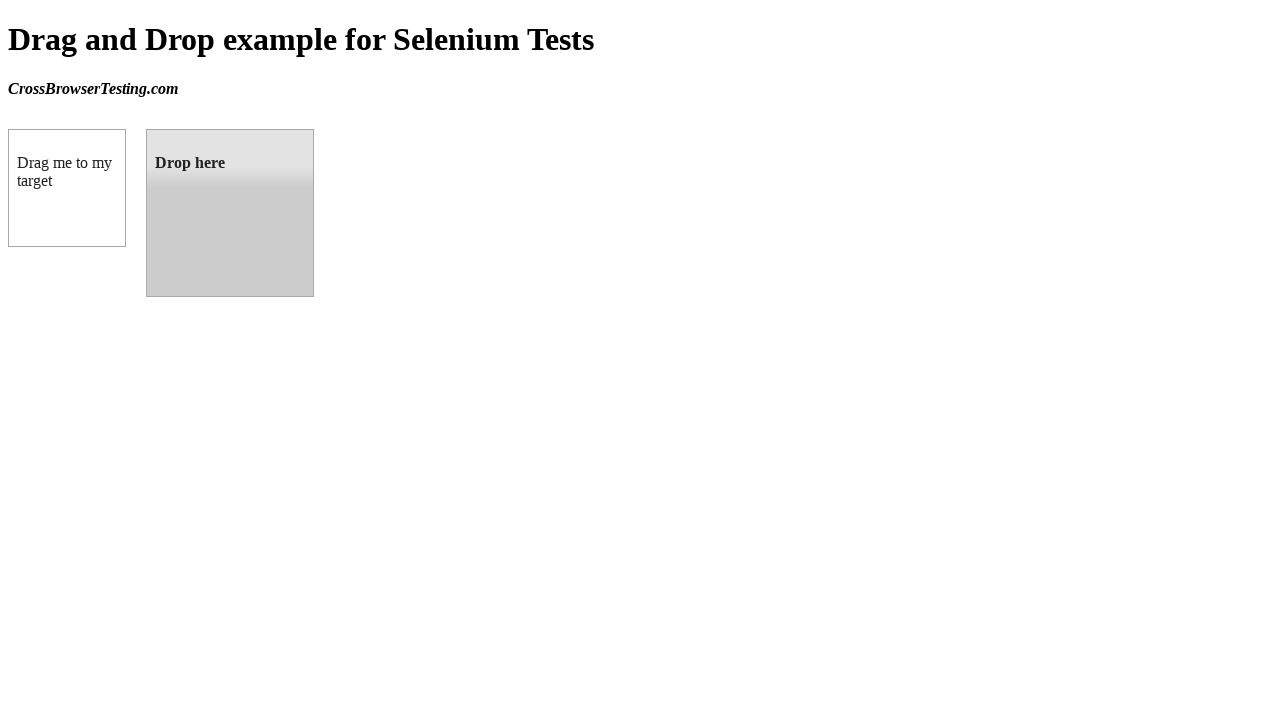

Located target element (droppable box B)
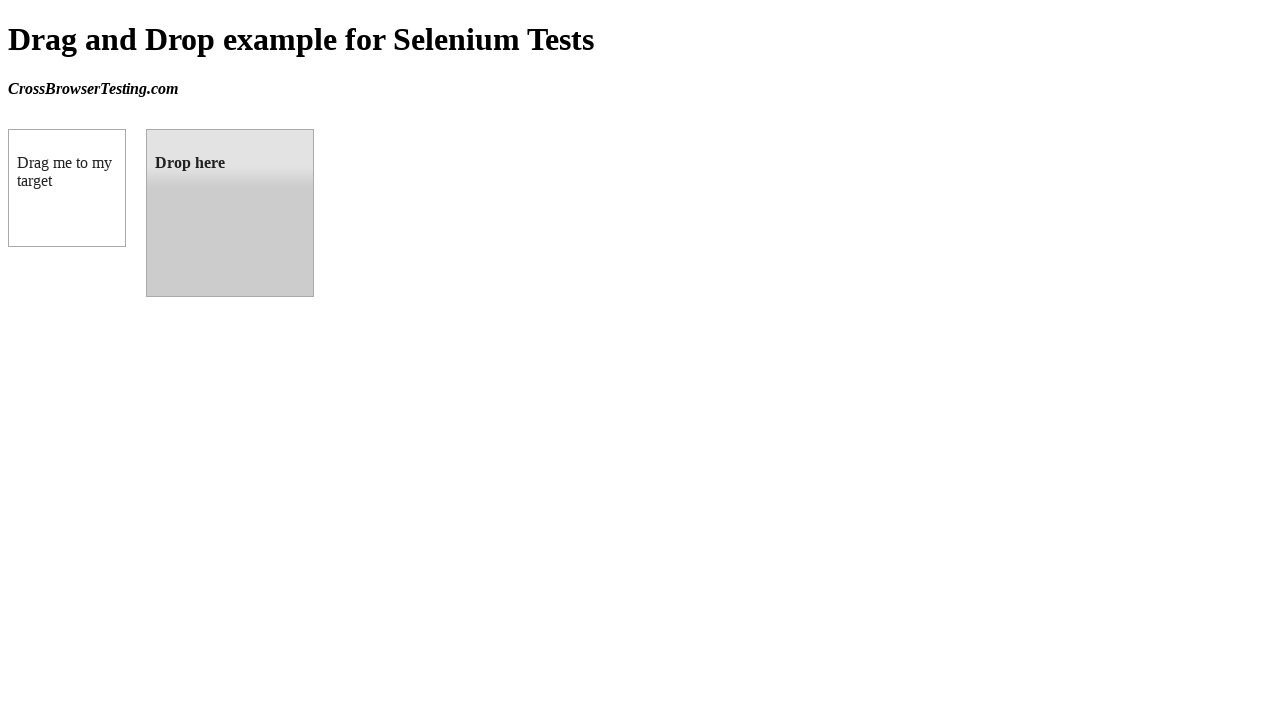

Retrieved bounding box for source element
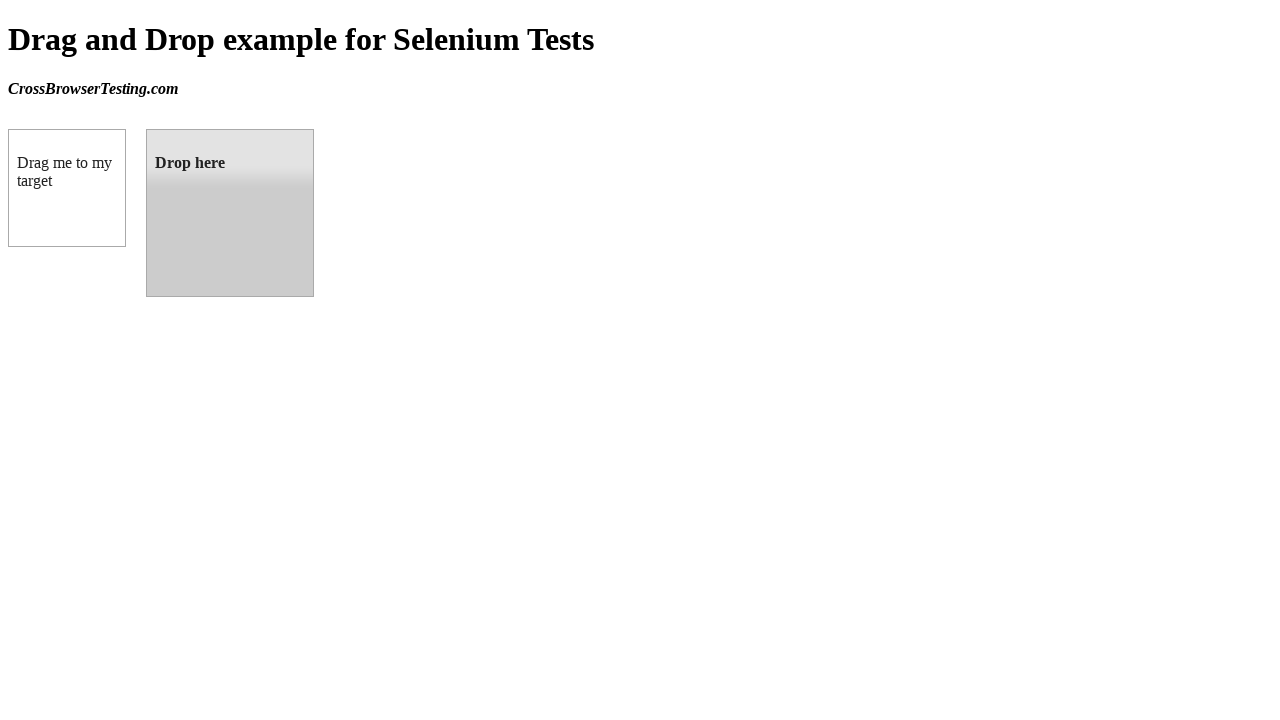

Retrieved bounding box for target element
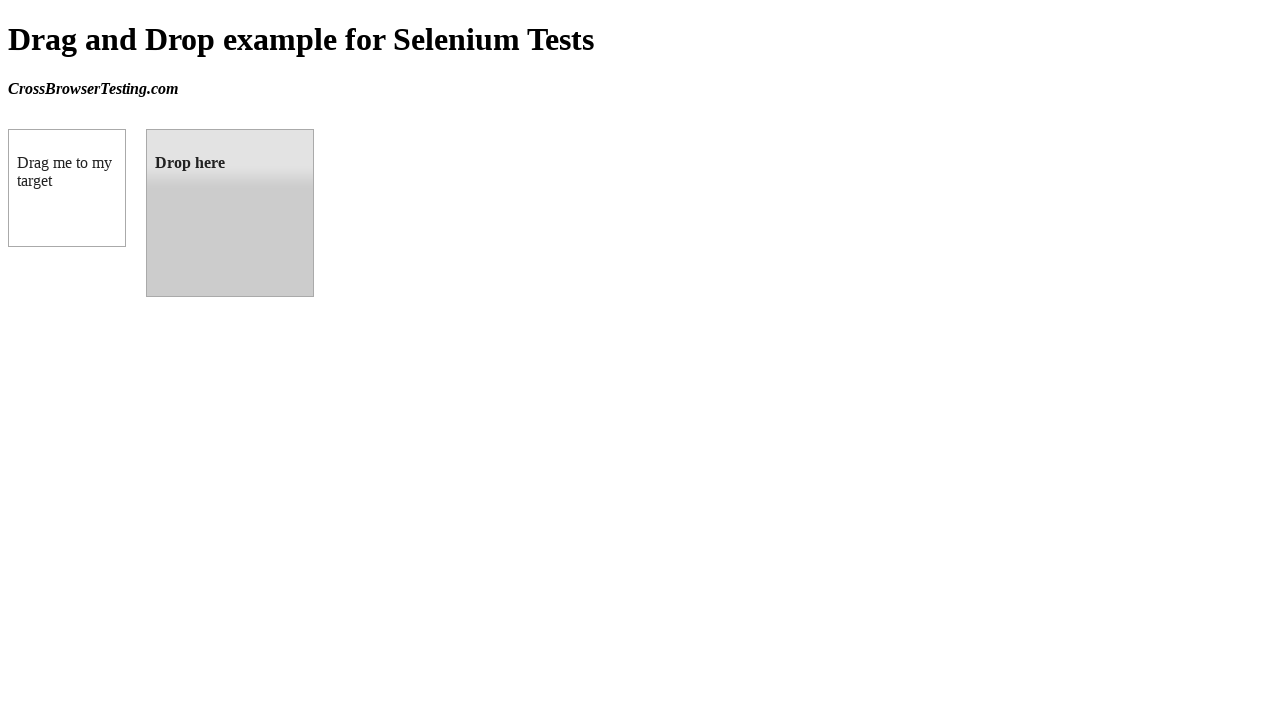

Moved mouse to center of source element at (67, 188)
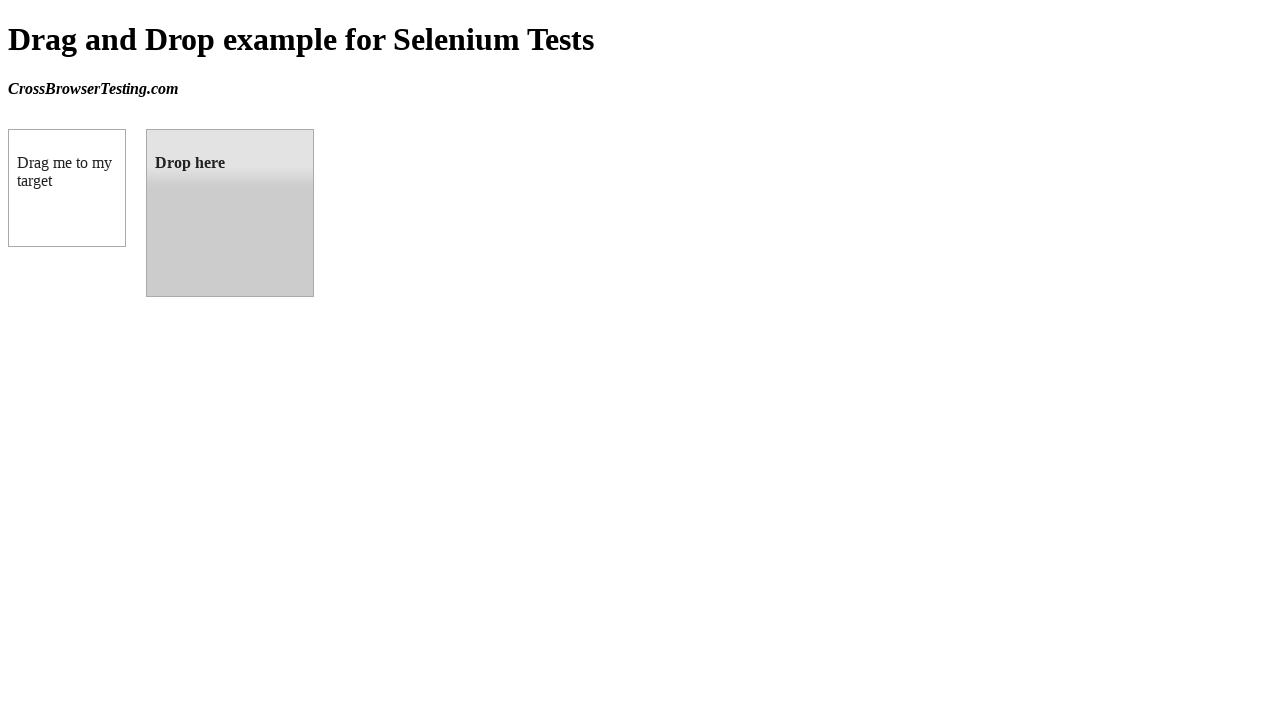

Pressed and held mouse button down on source element at (67, 188)
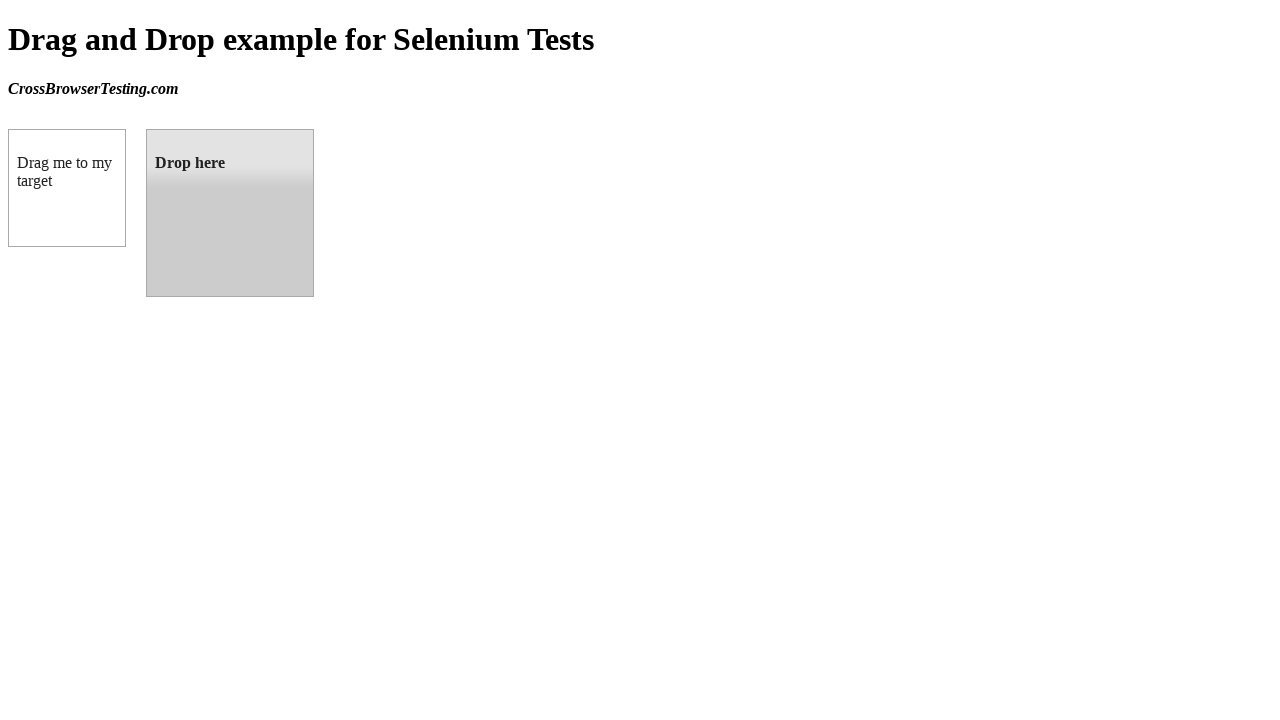

Dragged mouse to center of target element at (230, 213)
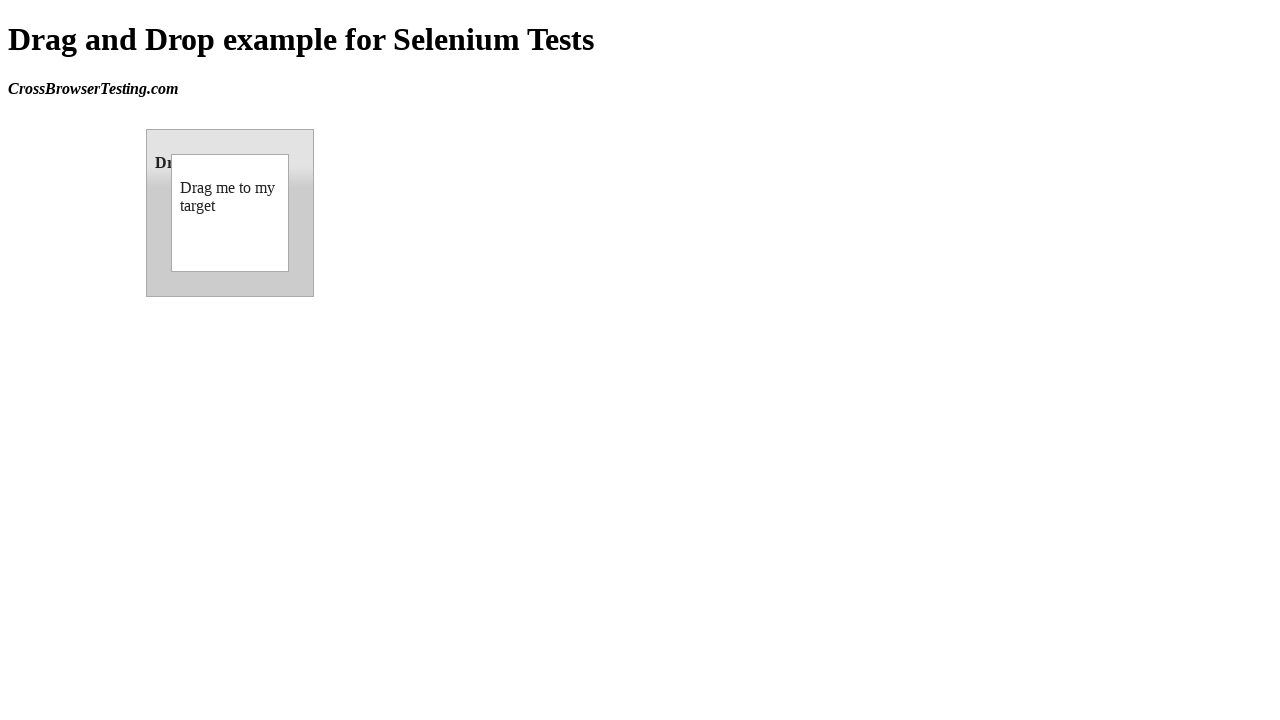

Released mouse button to complete drag and drop at (230, 213)
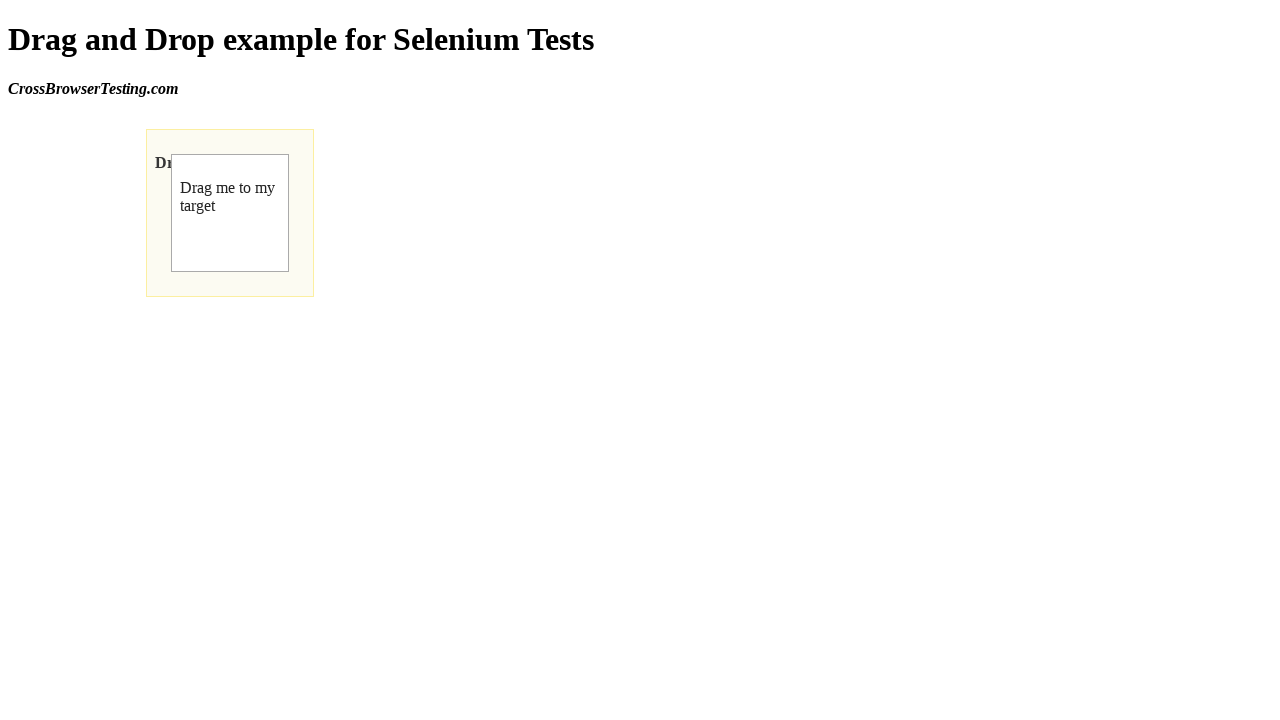

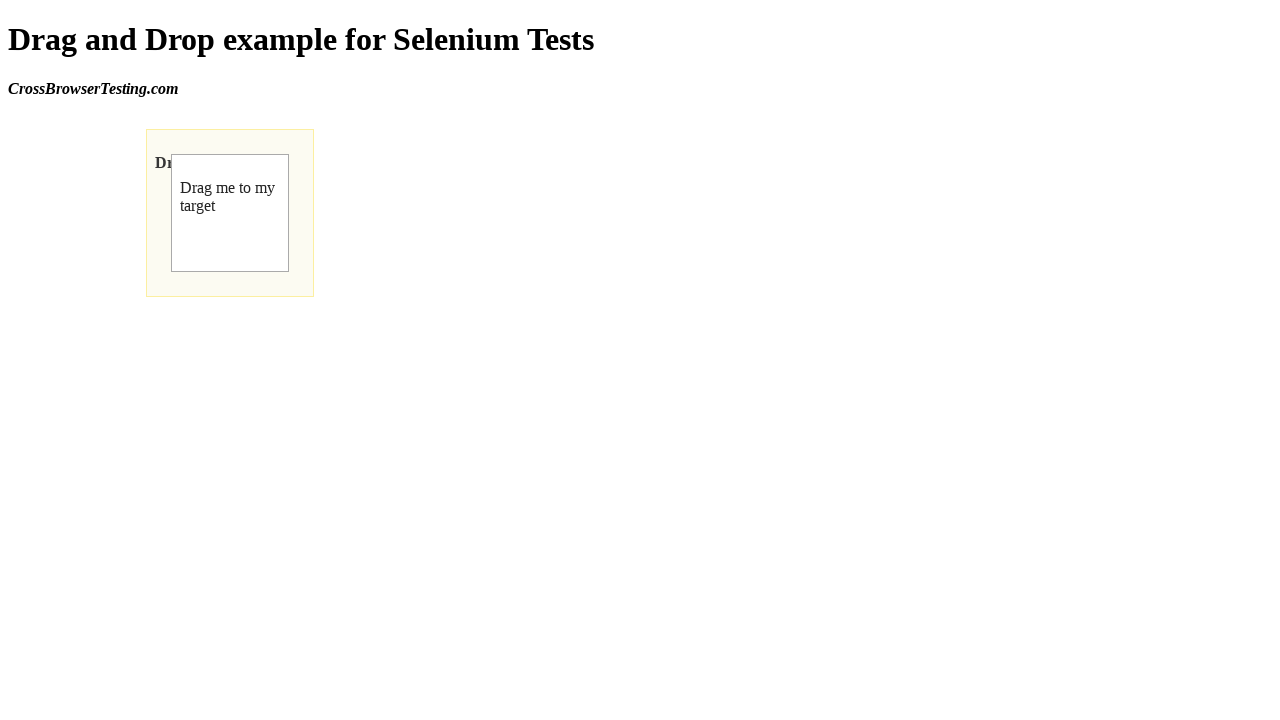